Tests clicking a button that triggers an alert and accepting it

Starting URL: https://antoniotrindade.com.br/treinoautomacao/elementsweb.html

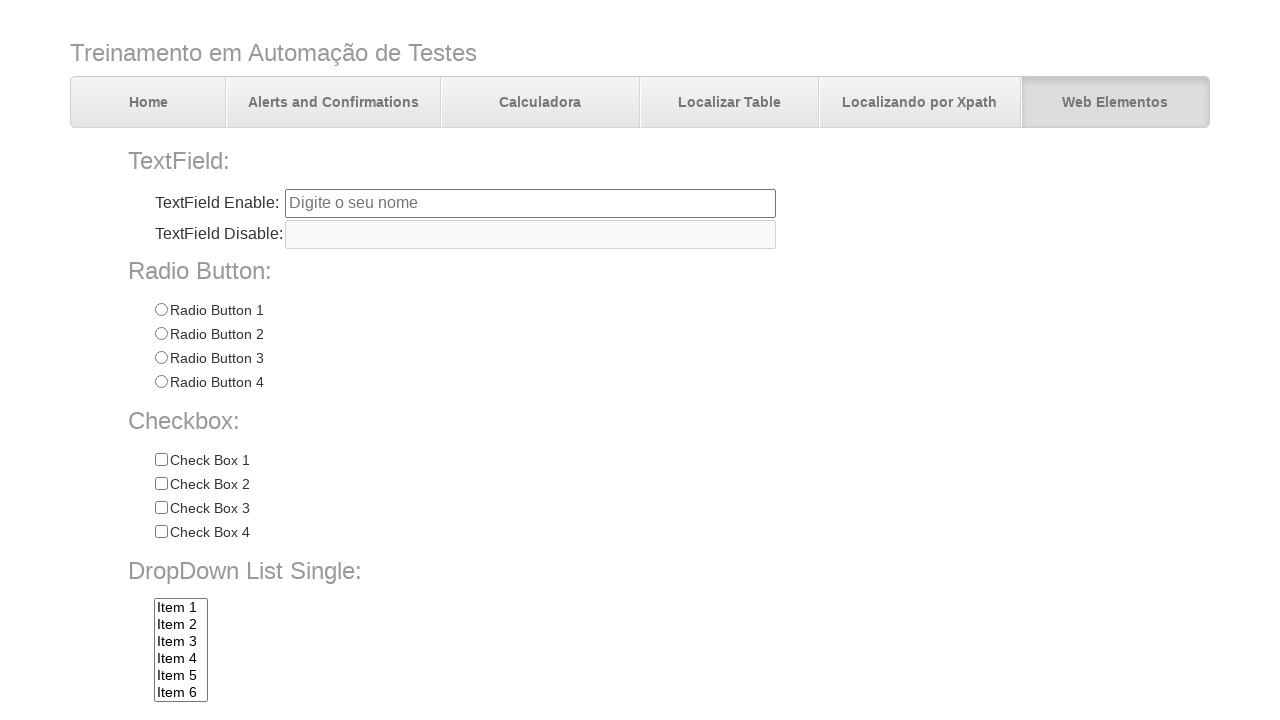

Set up dialog handler to automatically accept alerts
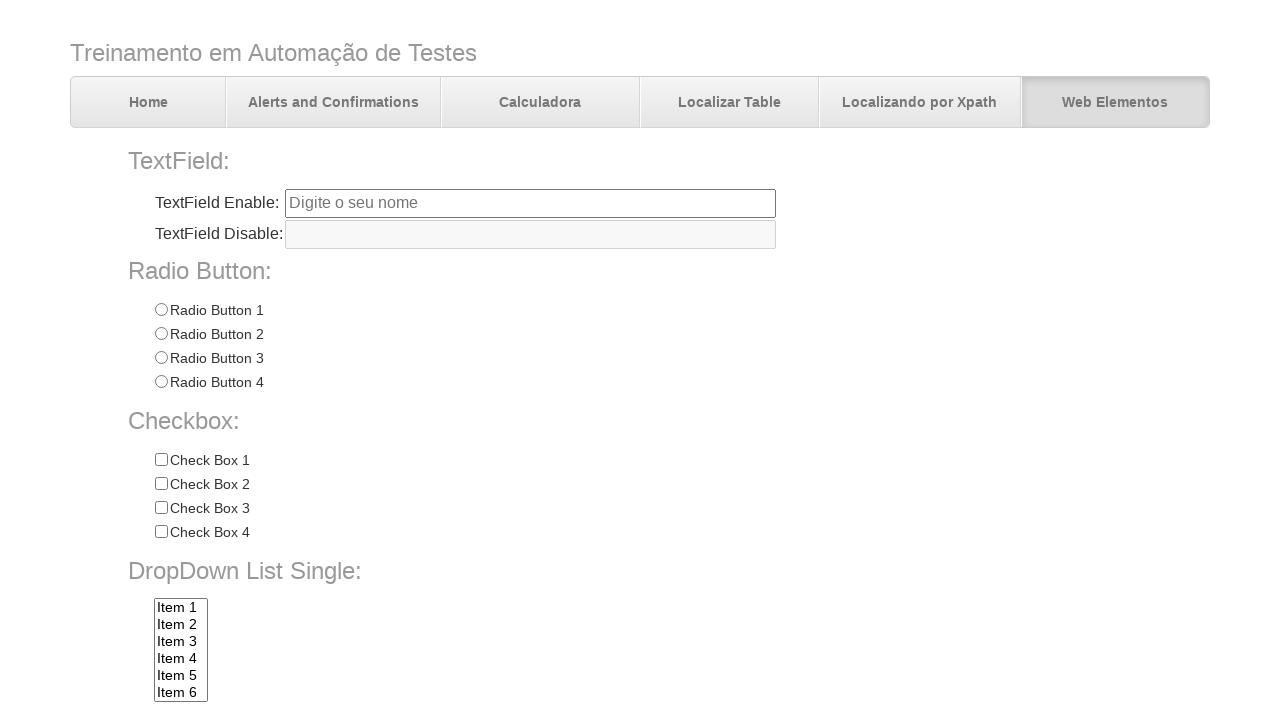

Clicked the alert button at (366, 644) on input[name='alertbtn']
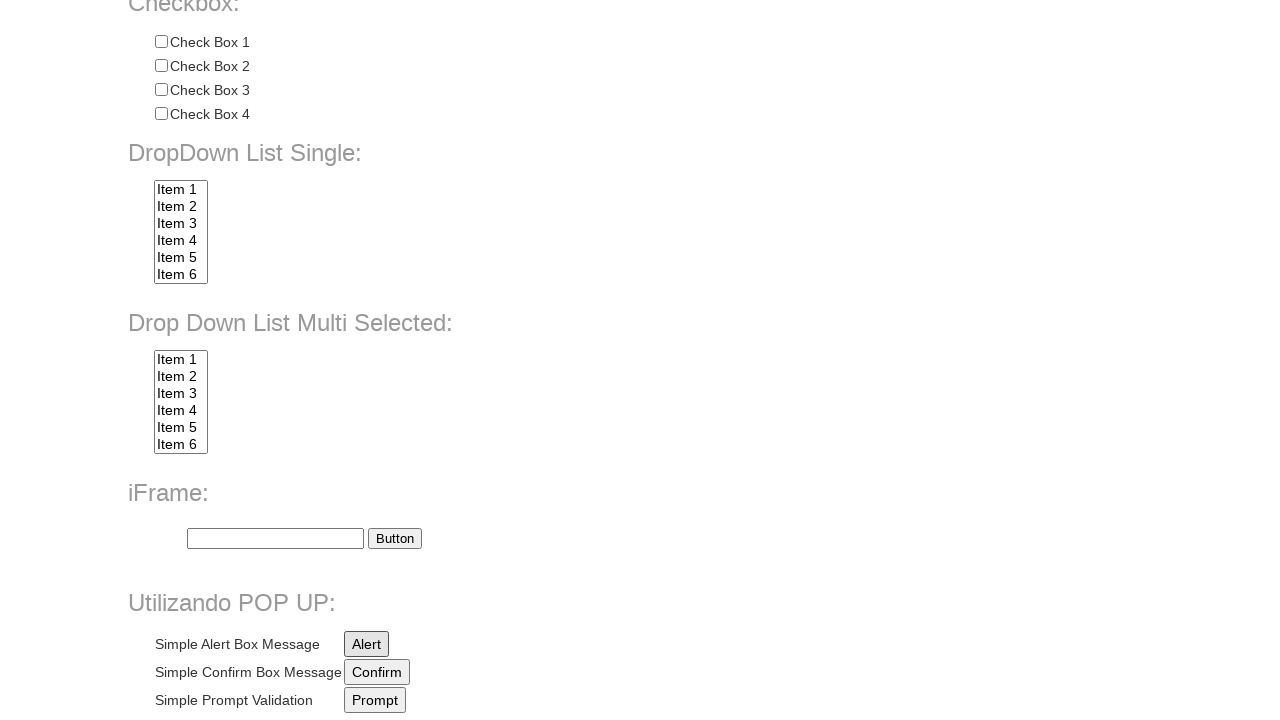

Waited for alert dialog to be processed
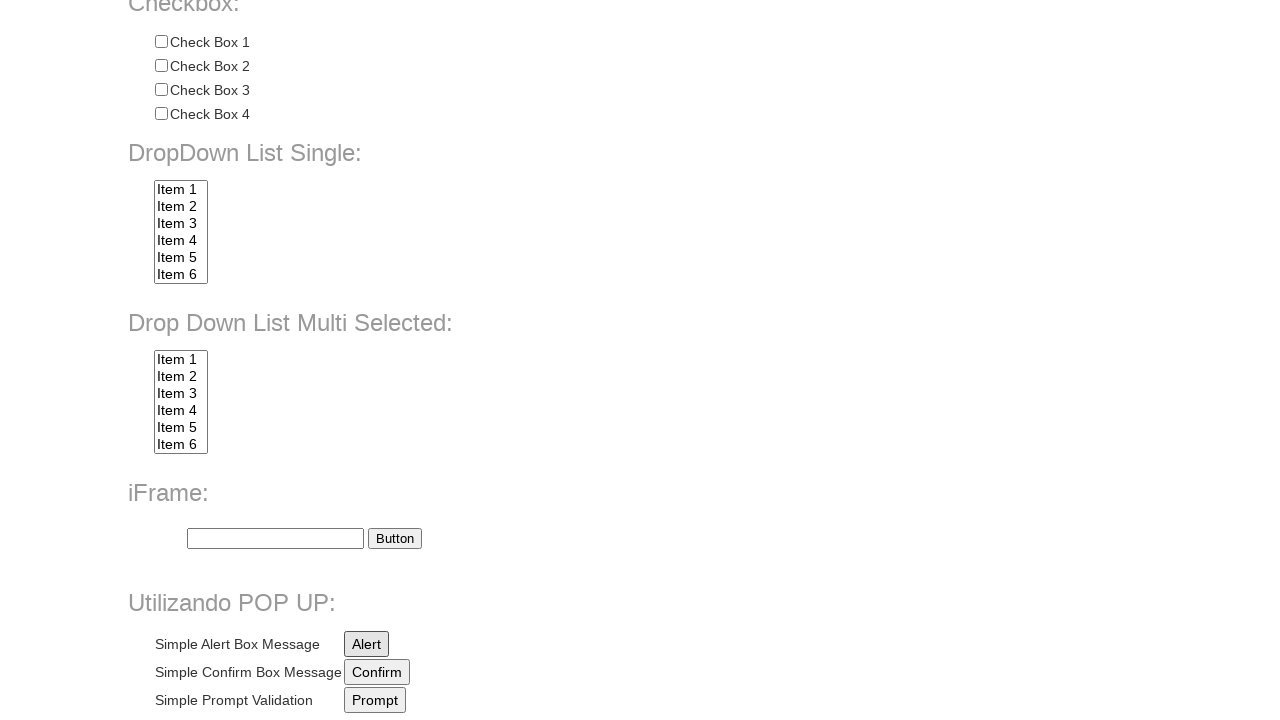

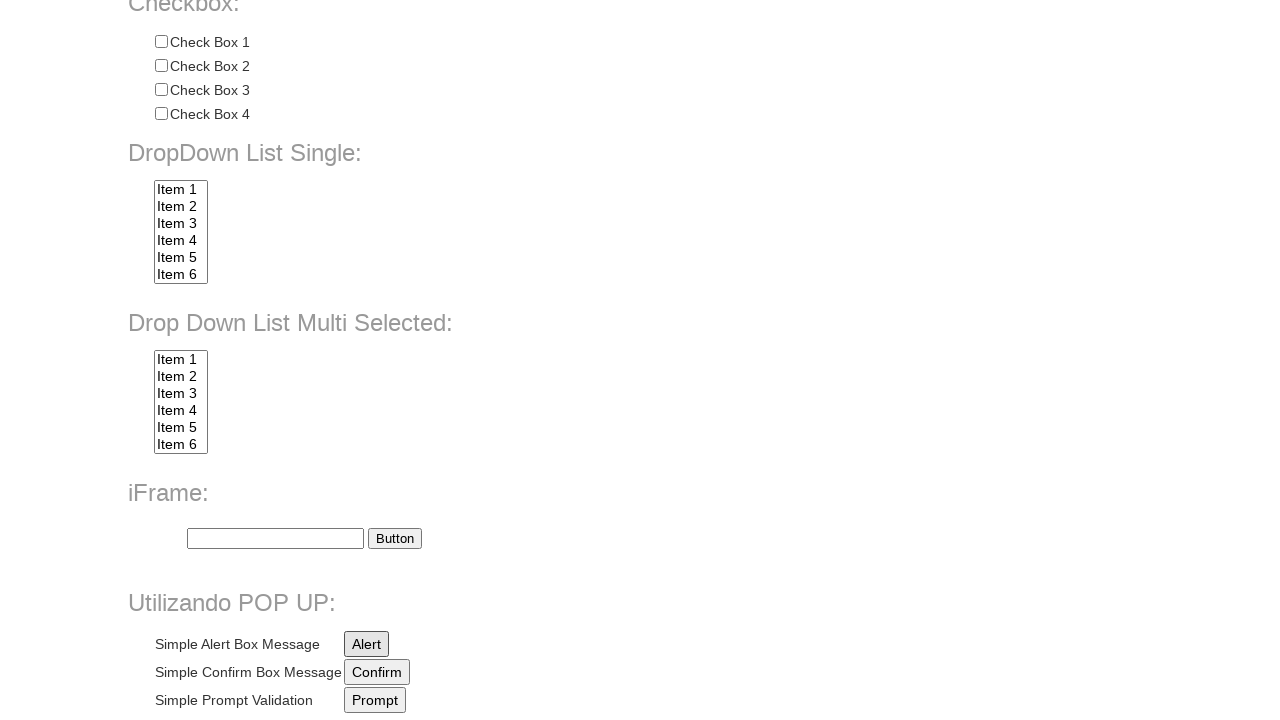